Tests pressing CTRL+A to select all text in an input field and verifies the key combination is detected

Starting URL: https://the-internet.herokuapp.com/key_presses

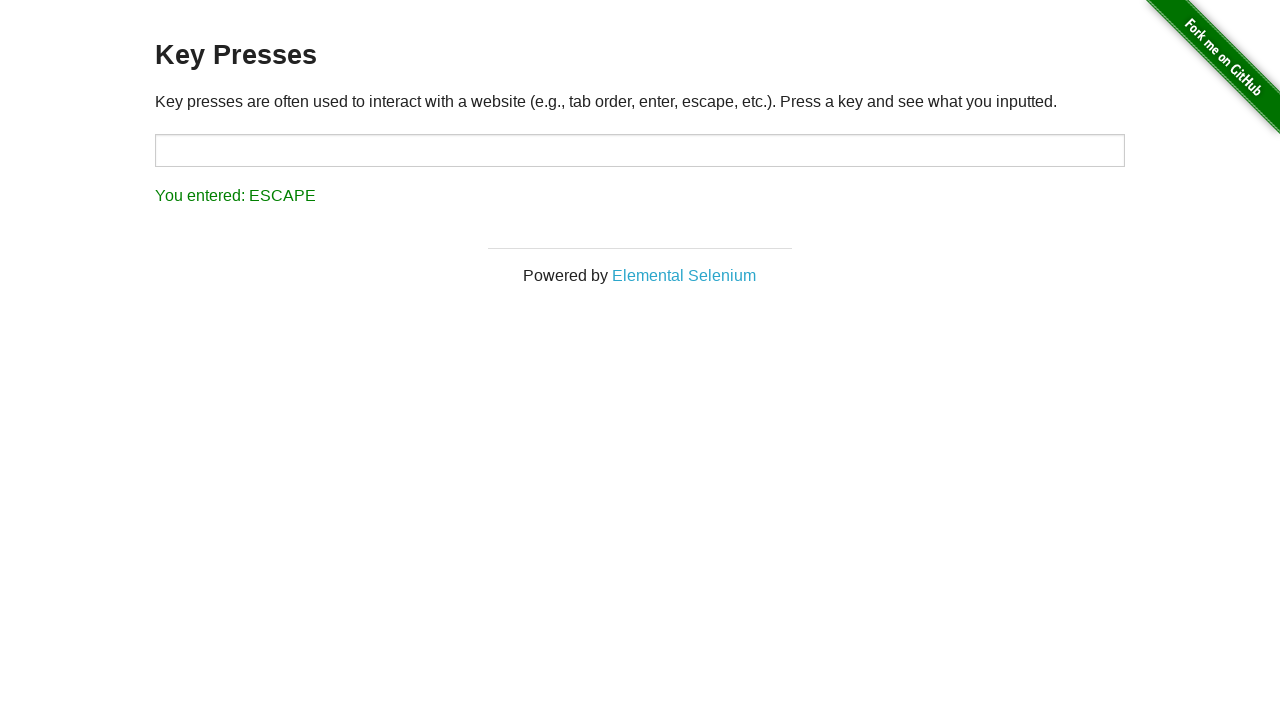

Filled target input field with 'some text' on input#target
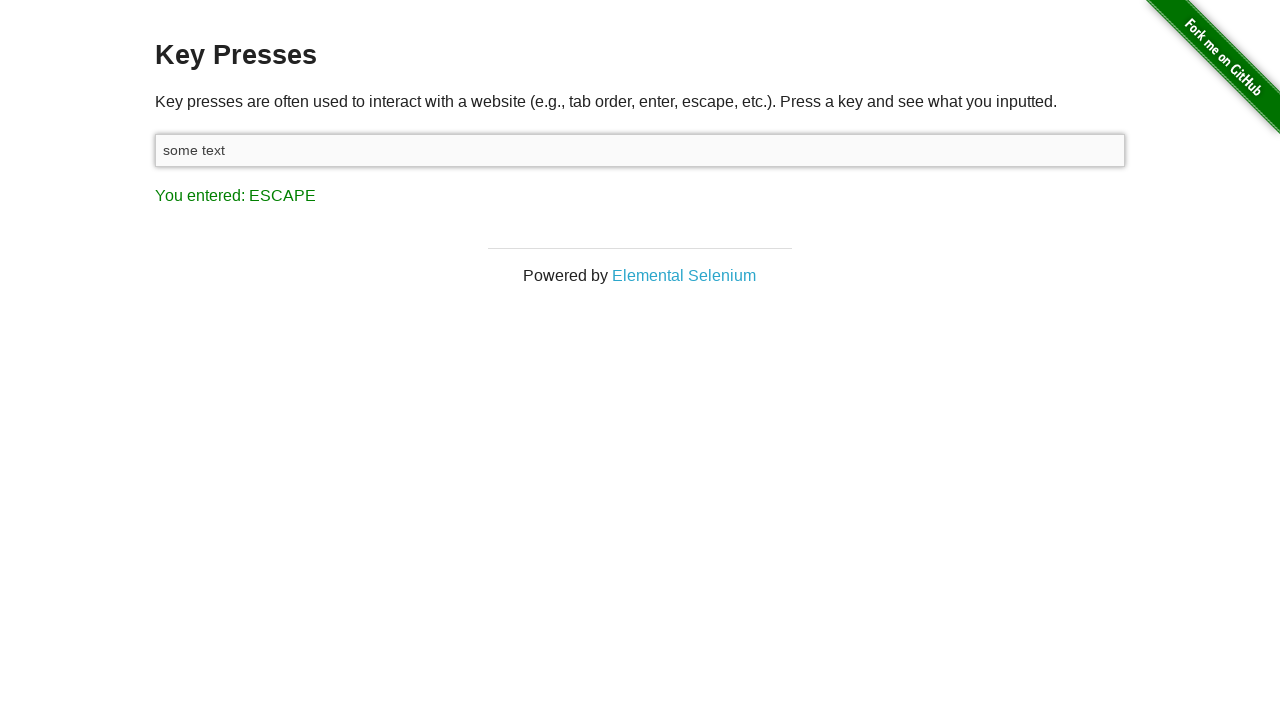

Pressed CTRL+A to select all text in input field
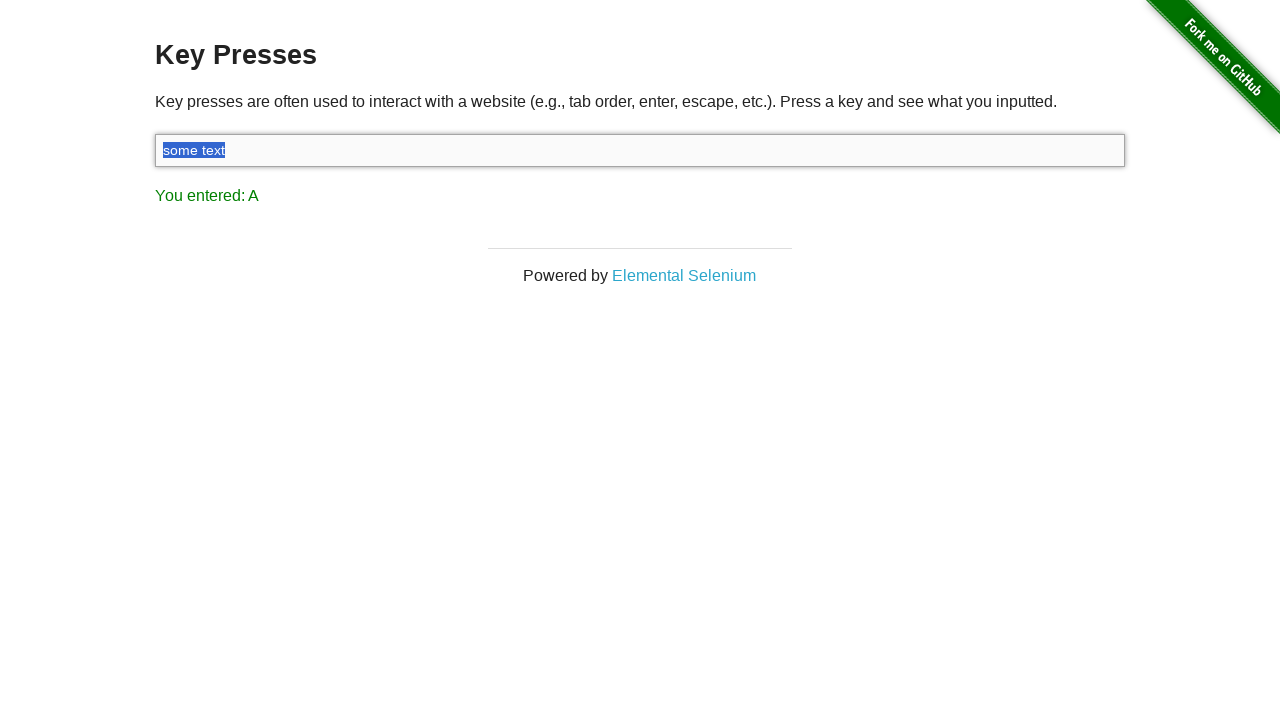

Result message appeared after CTRL+A key combination
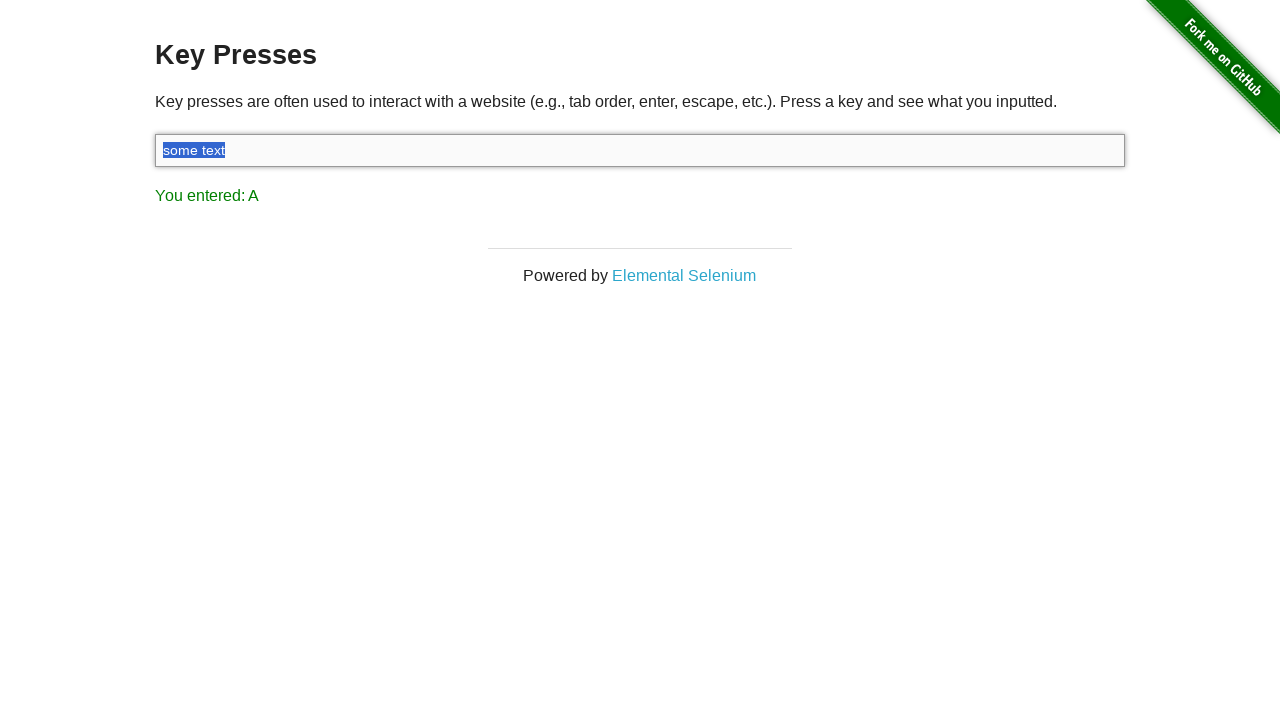

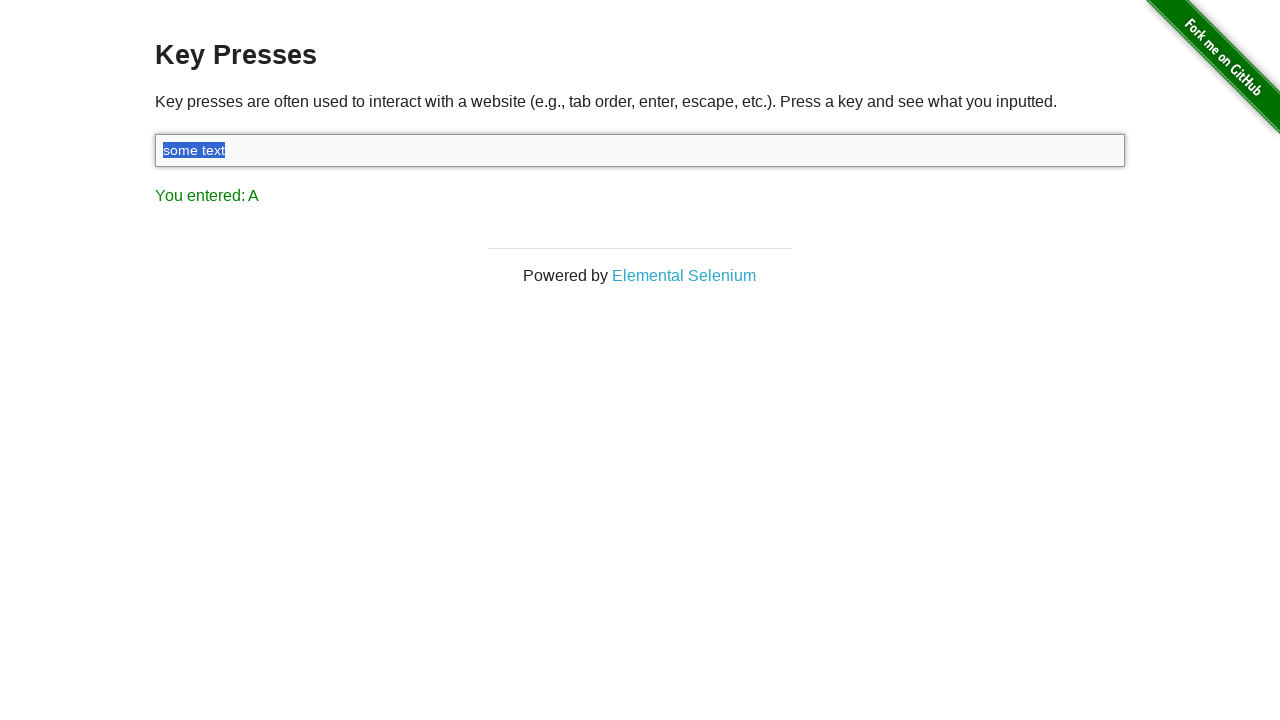